Tests the Python.org search functionality by entering "pycon" as a search query and submitting the form

Starting URL: http://www.python.org

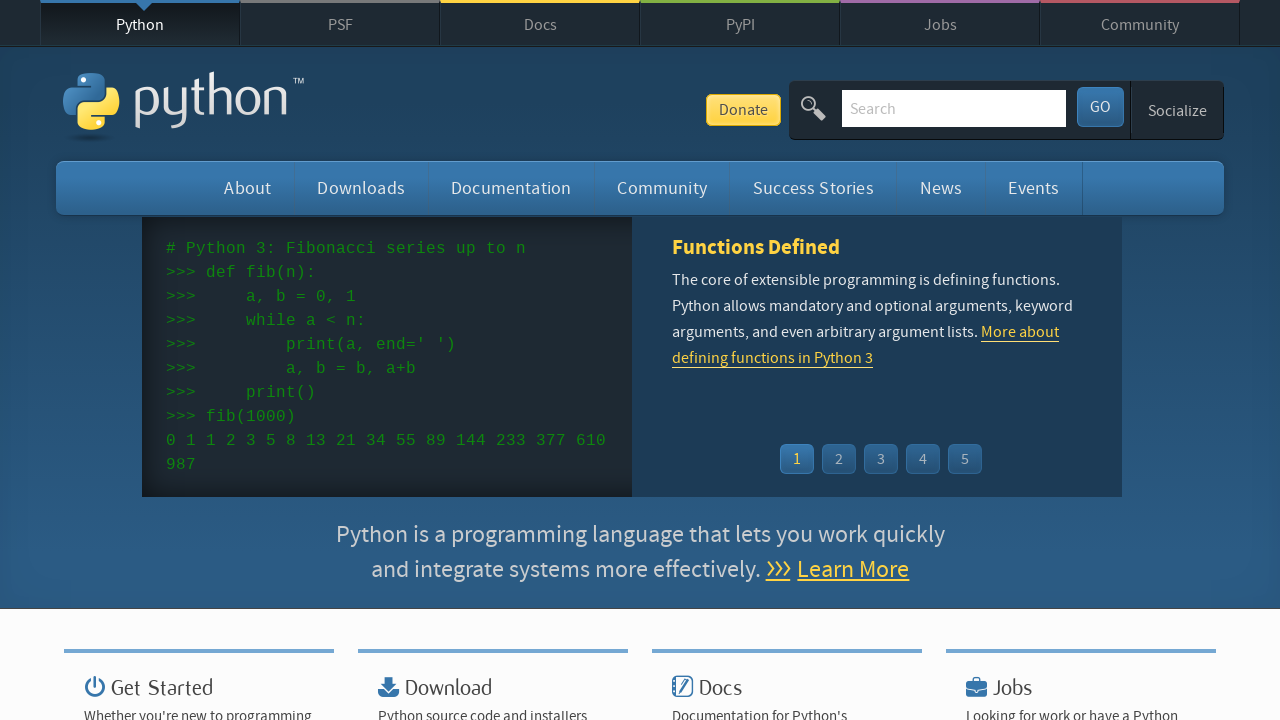

Verified 'Python' is in page title
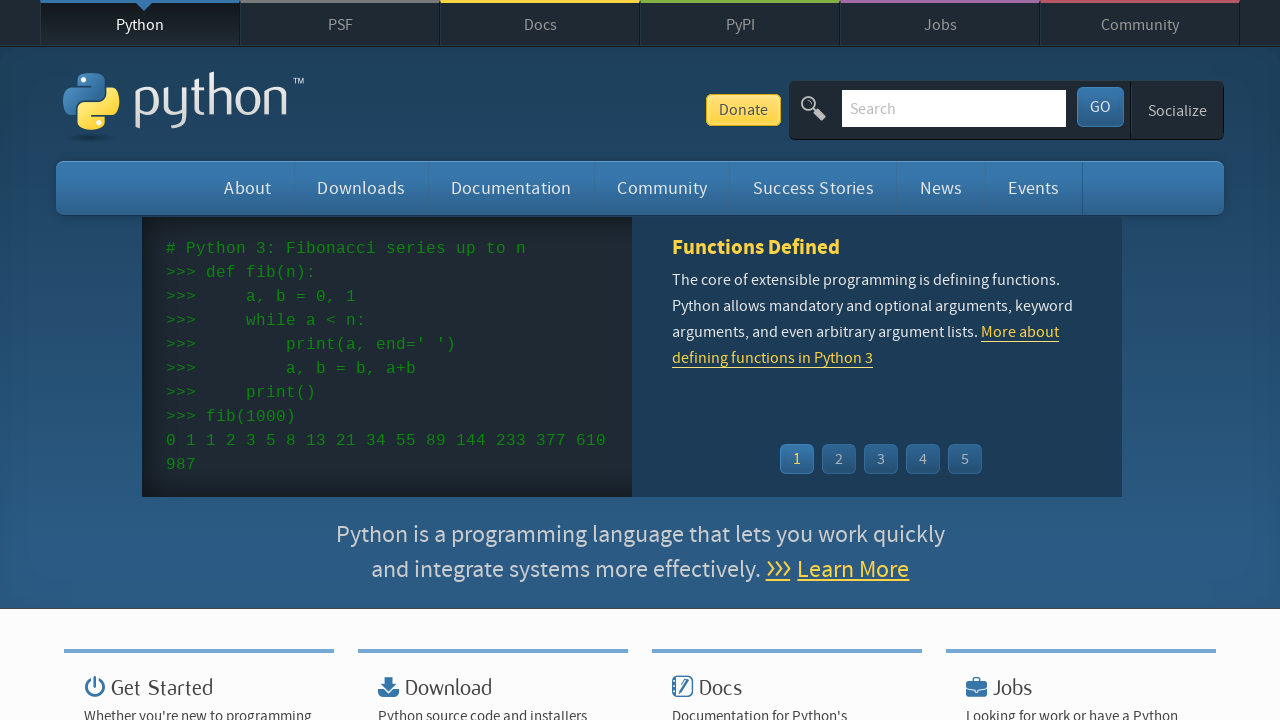

Cleared search input field on input[name='q']
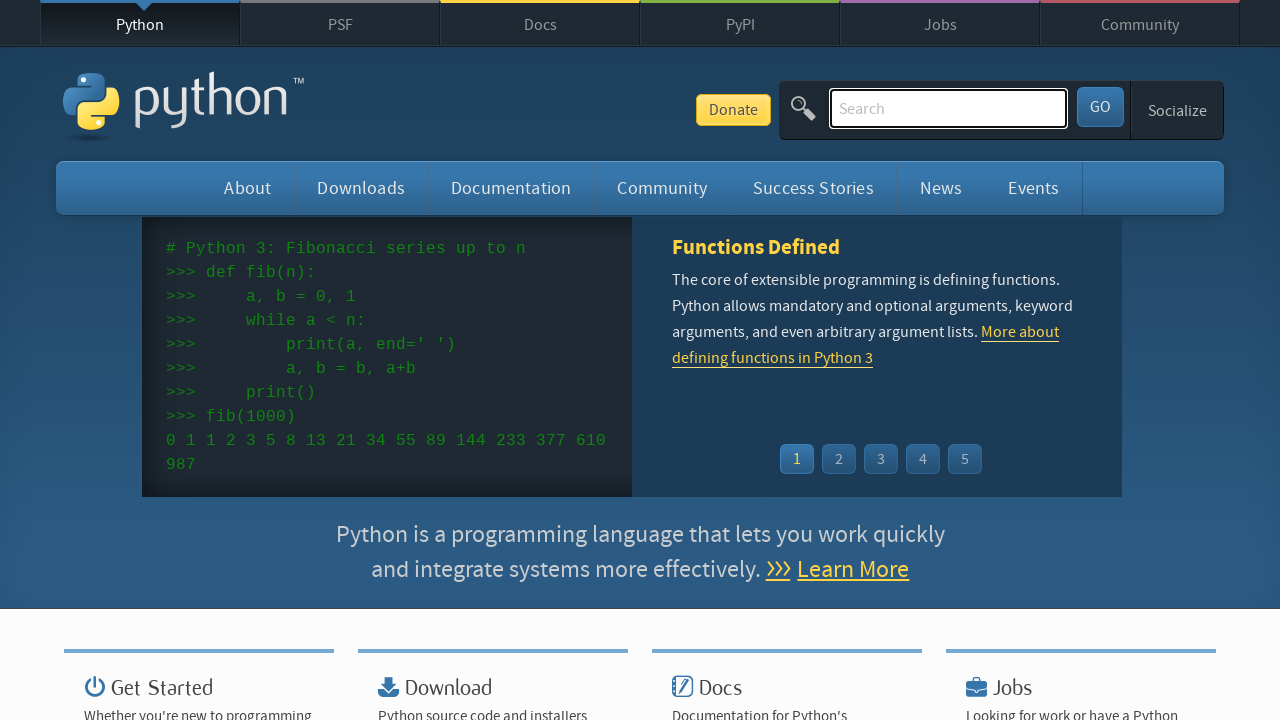

Entered 'pycon' as search query on input[name='q']
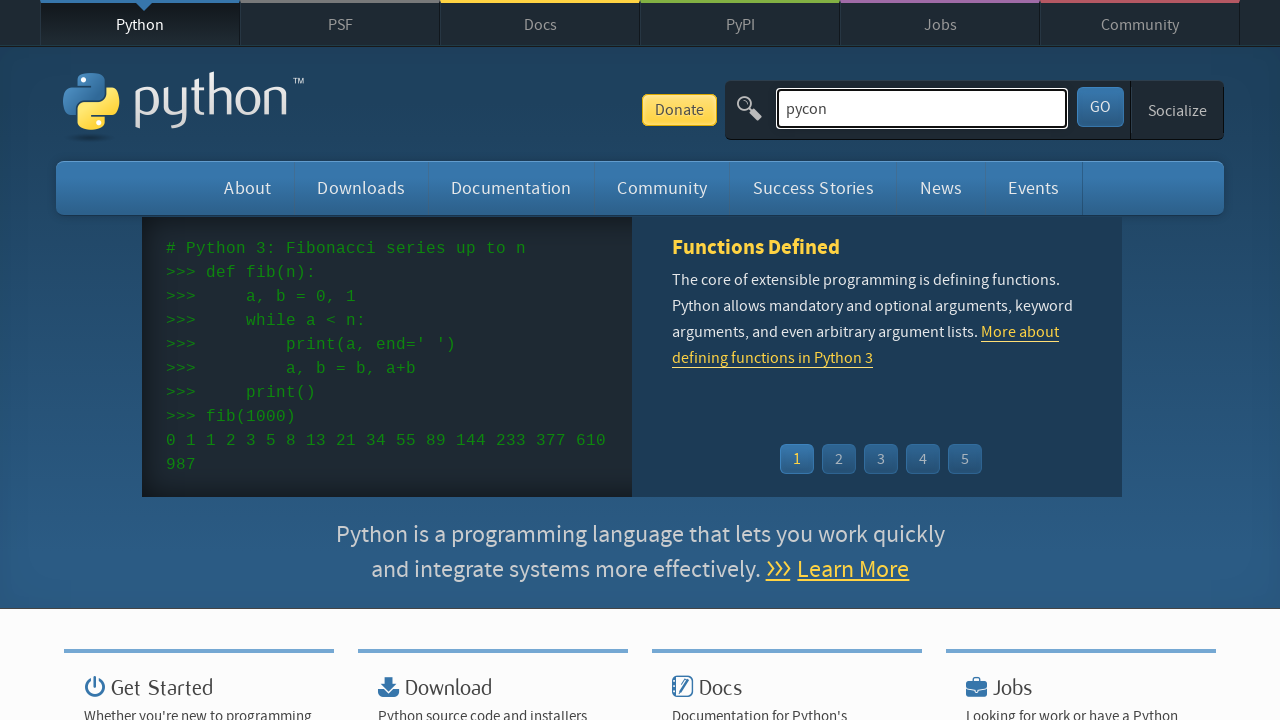

Submitted search form by pressing Enter on input[name='q']
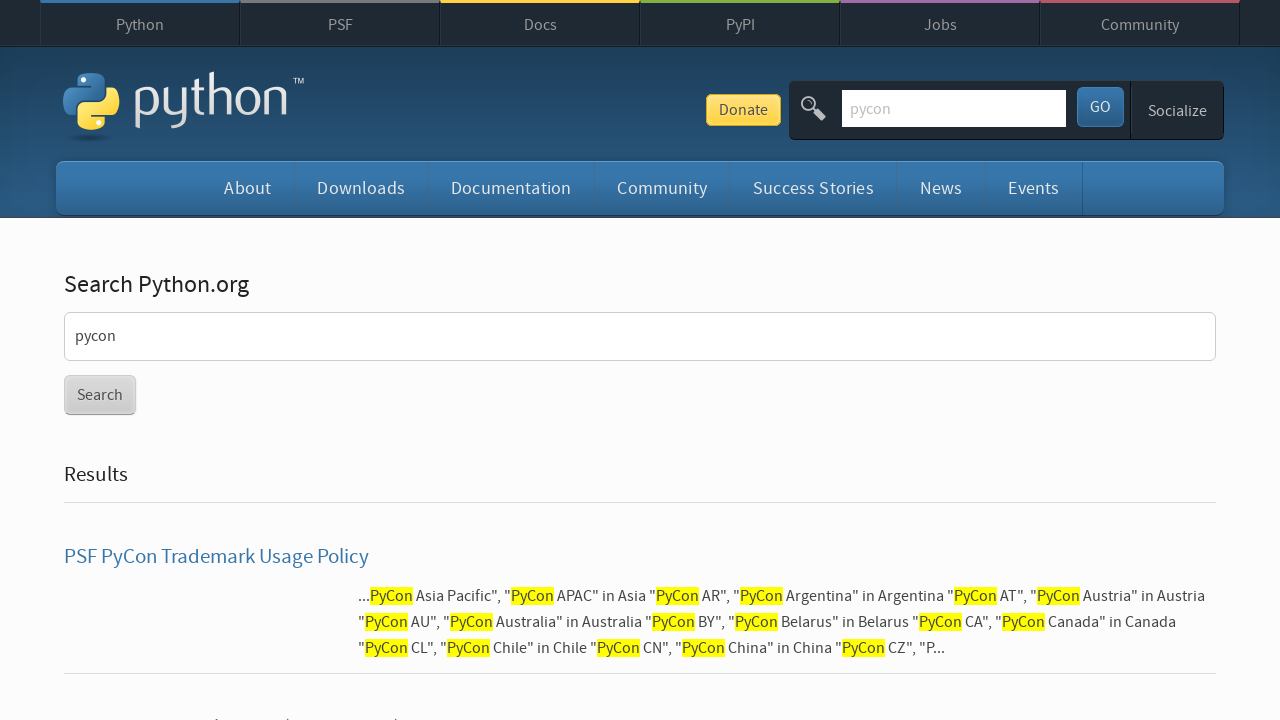

Waited for network idle state after search
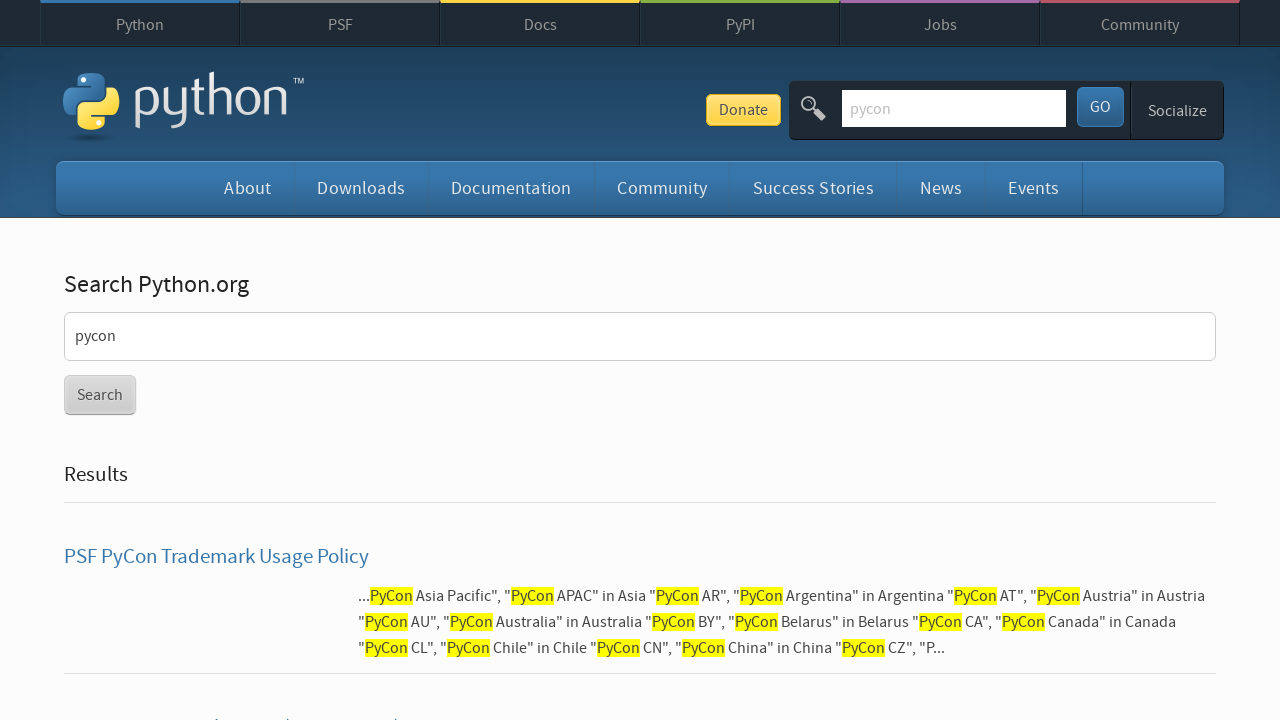

Verified that search results were found (no 'No results found' message)
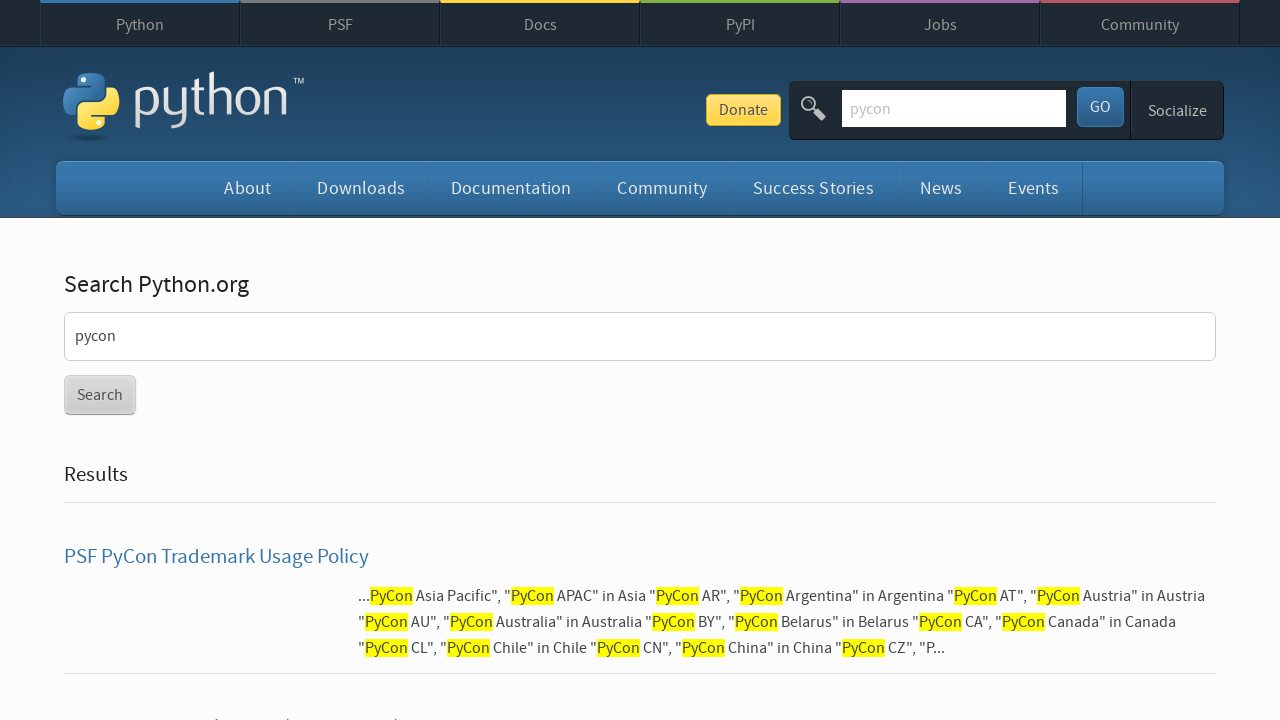

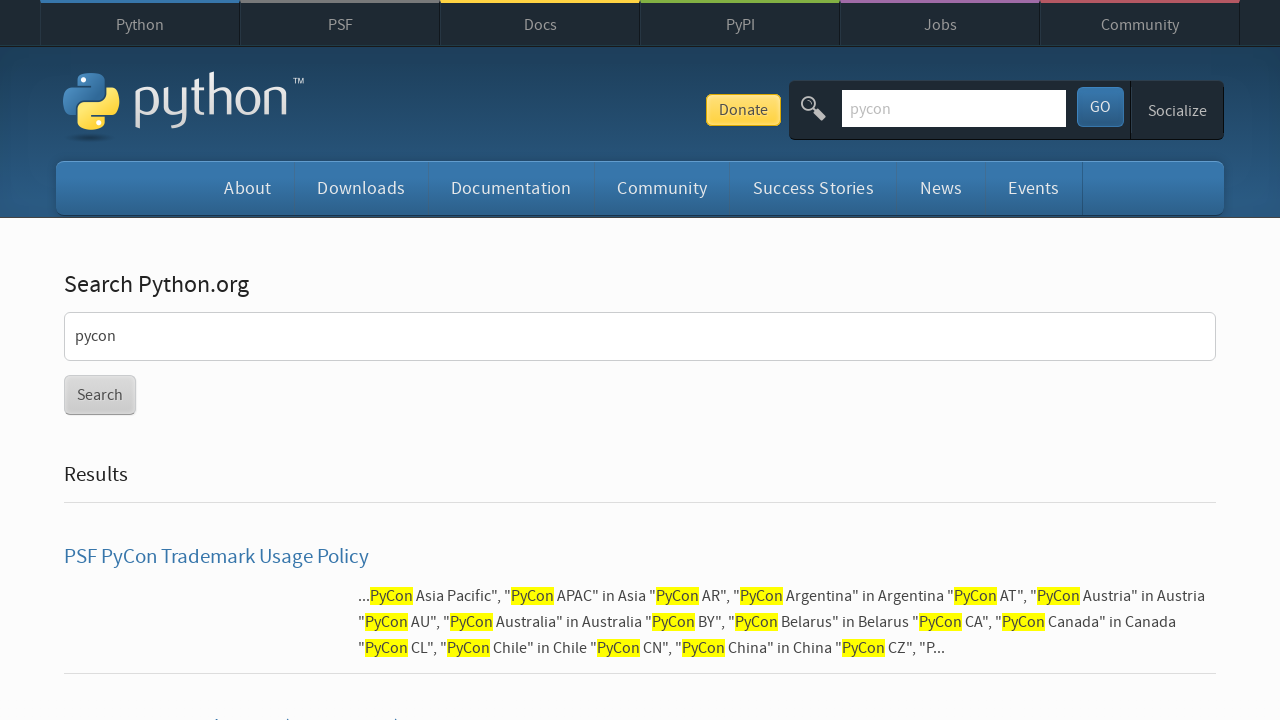